Tests browser navigation functionality by clicking on the "forgot password" link, then using browser back, forward, and refresh actions on the OrangeHRM demo login page.

Starting URL: https://opensource-demo.orangehrmlive.com/web/index.php/auth/login

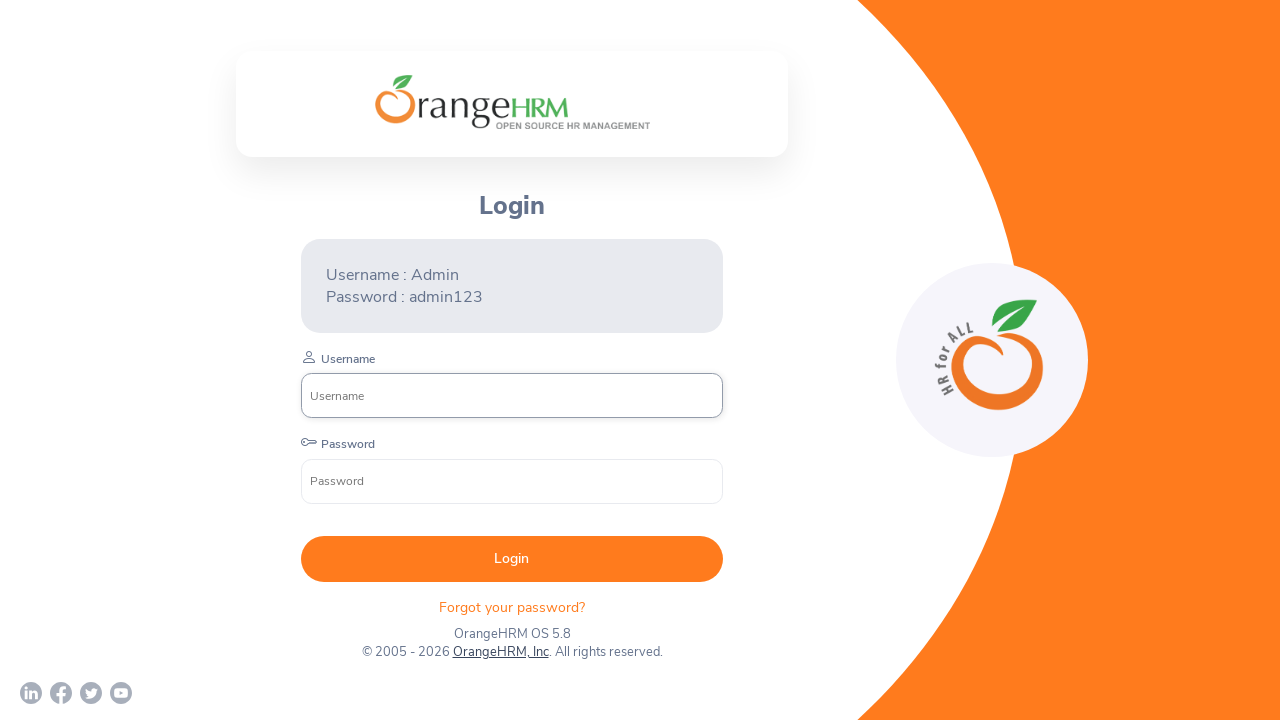

OrangeHRM login page loaded
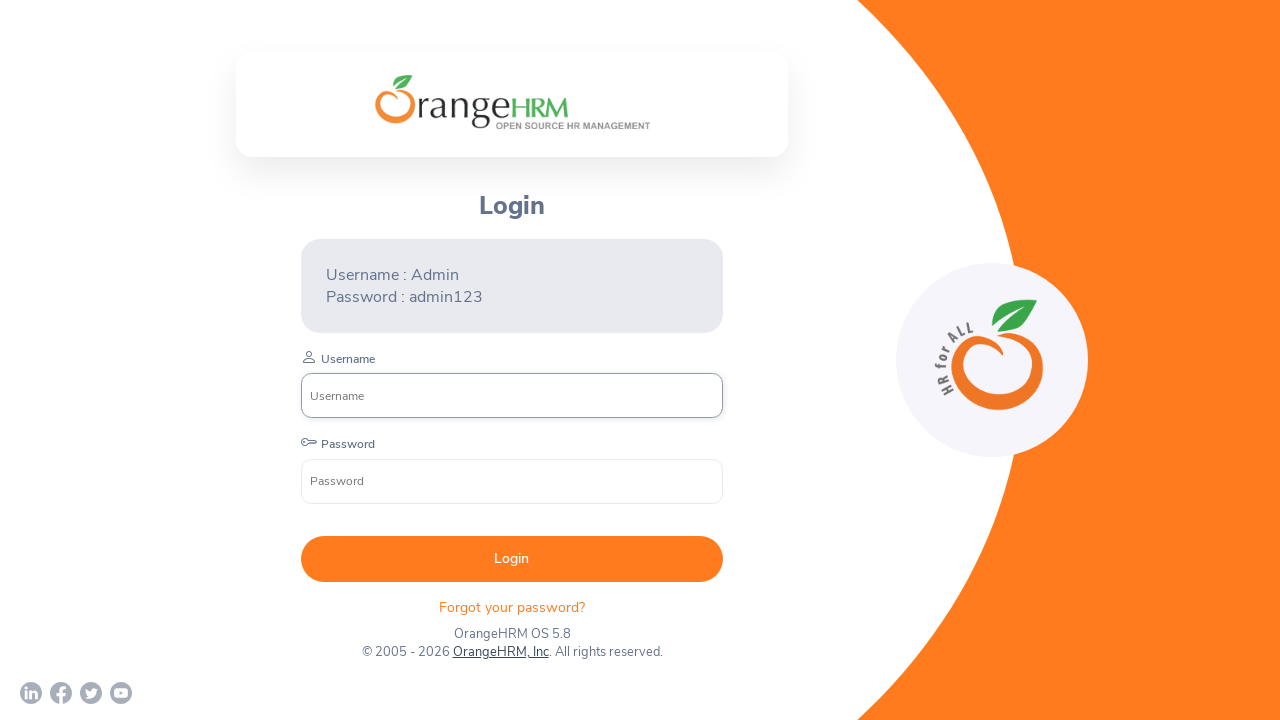

Clicked 'Forgot your password?' link at (512, 607) on .oxd-text.oxd-text--p.orangehrm-login-forgot-header
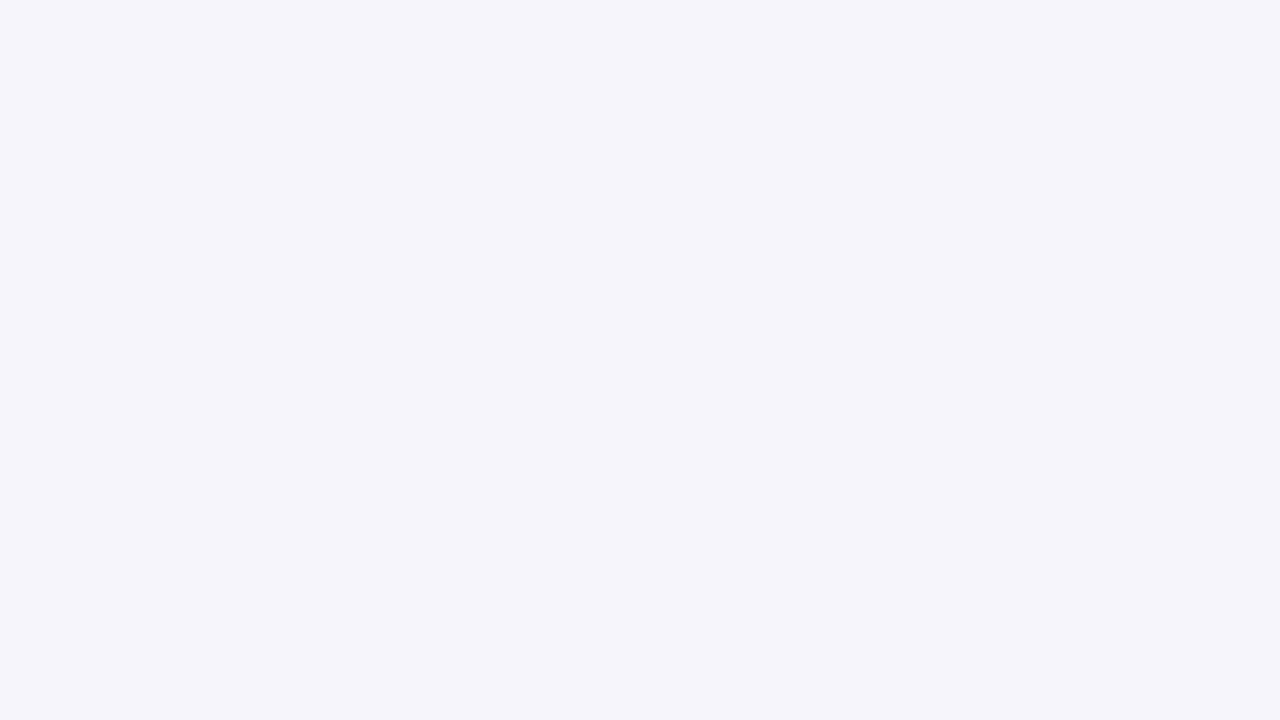

Forgot password page loaded
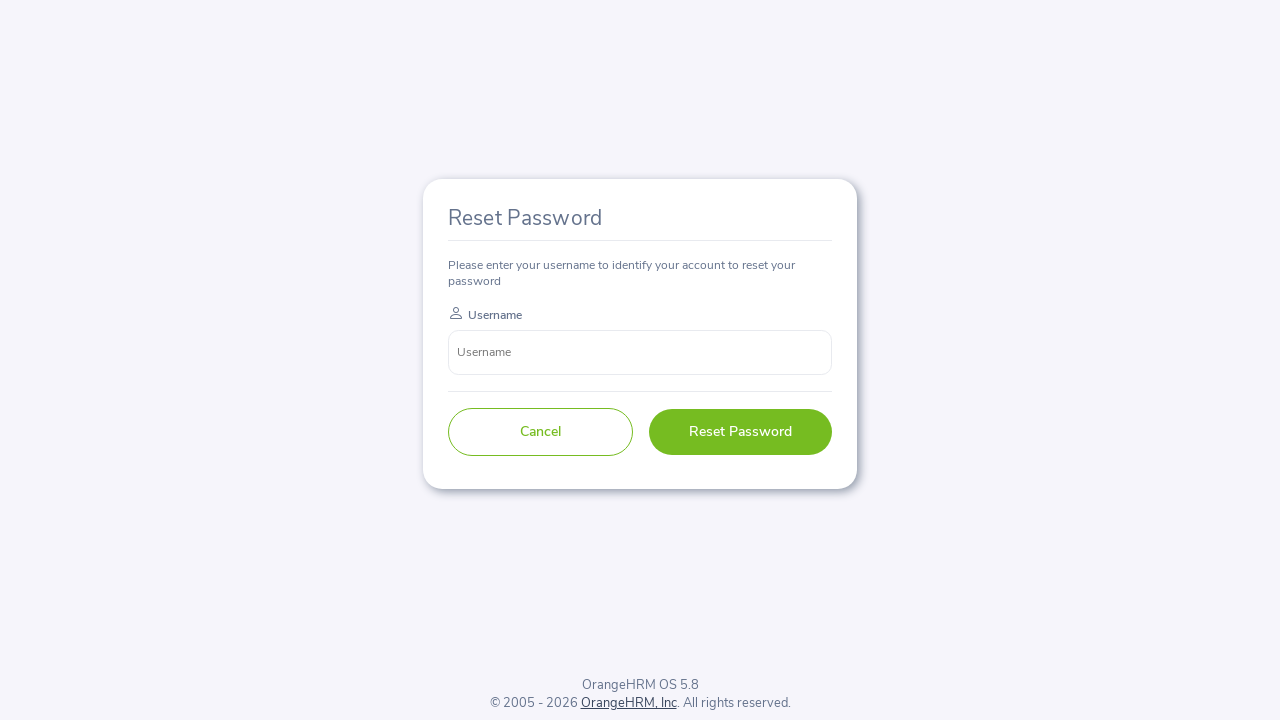

Navigated back to login page using browser back button
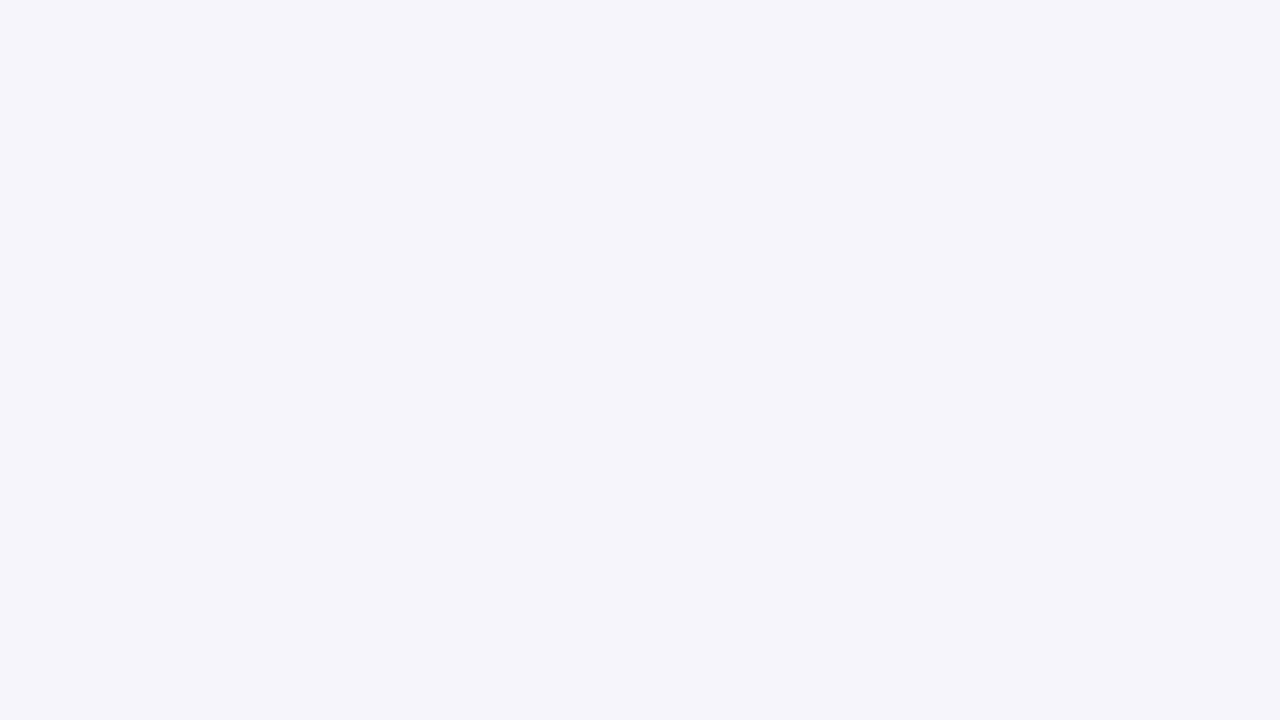

Login page fully loaded after back navigation
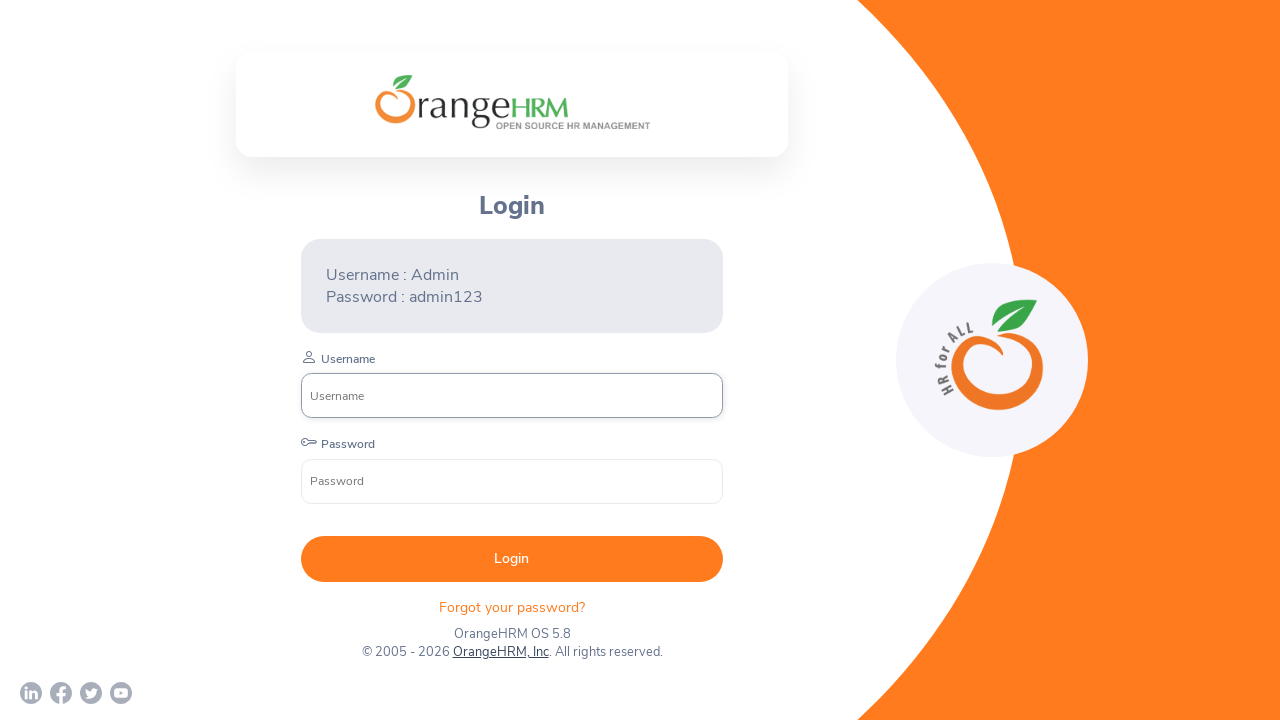

Navigated forward to forgot password page using browser forward button
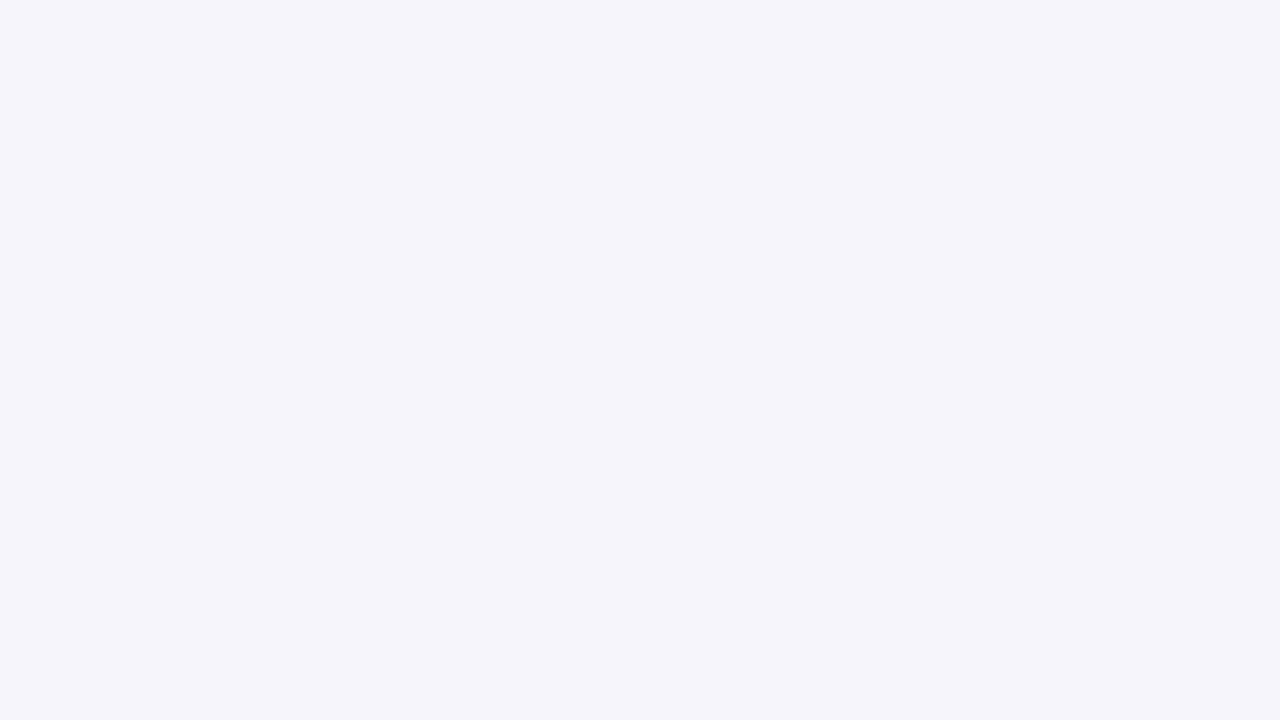

Forgot password page fully loaded after forward navigation
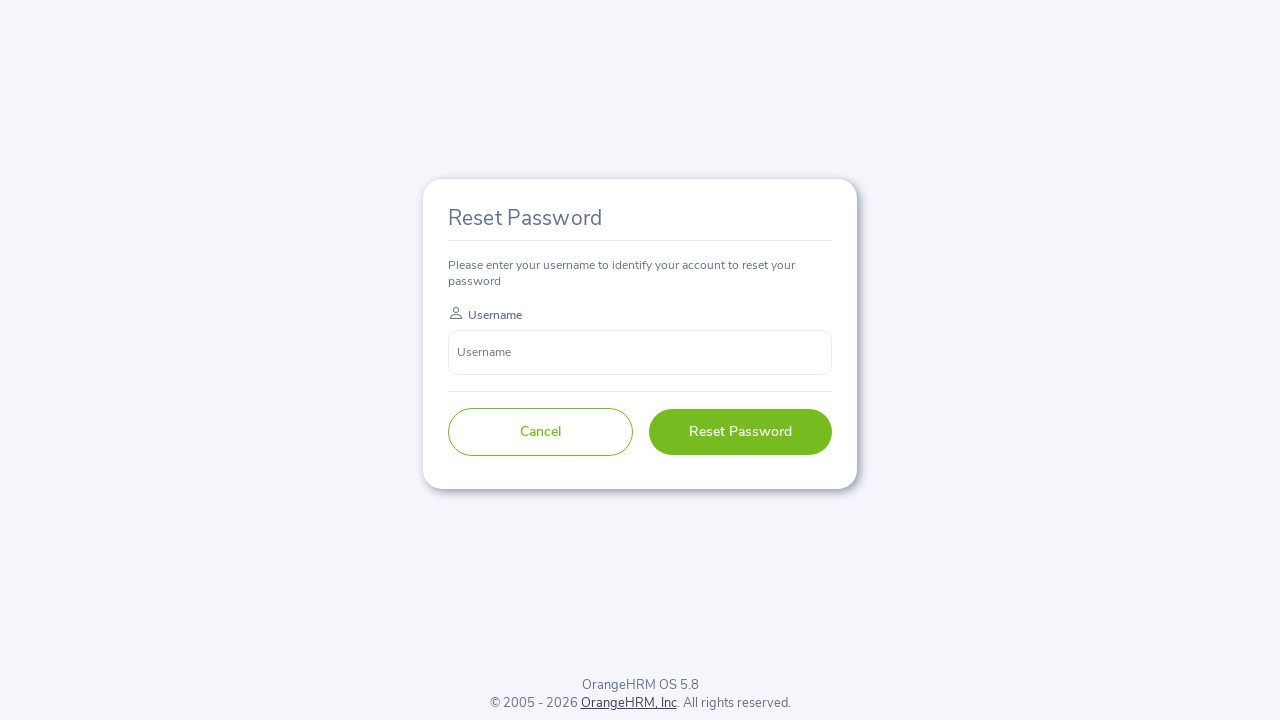

Refreshed the forgot password page
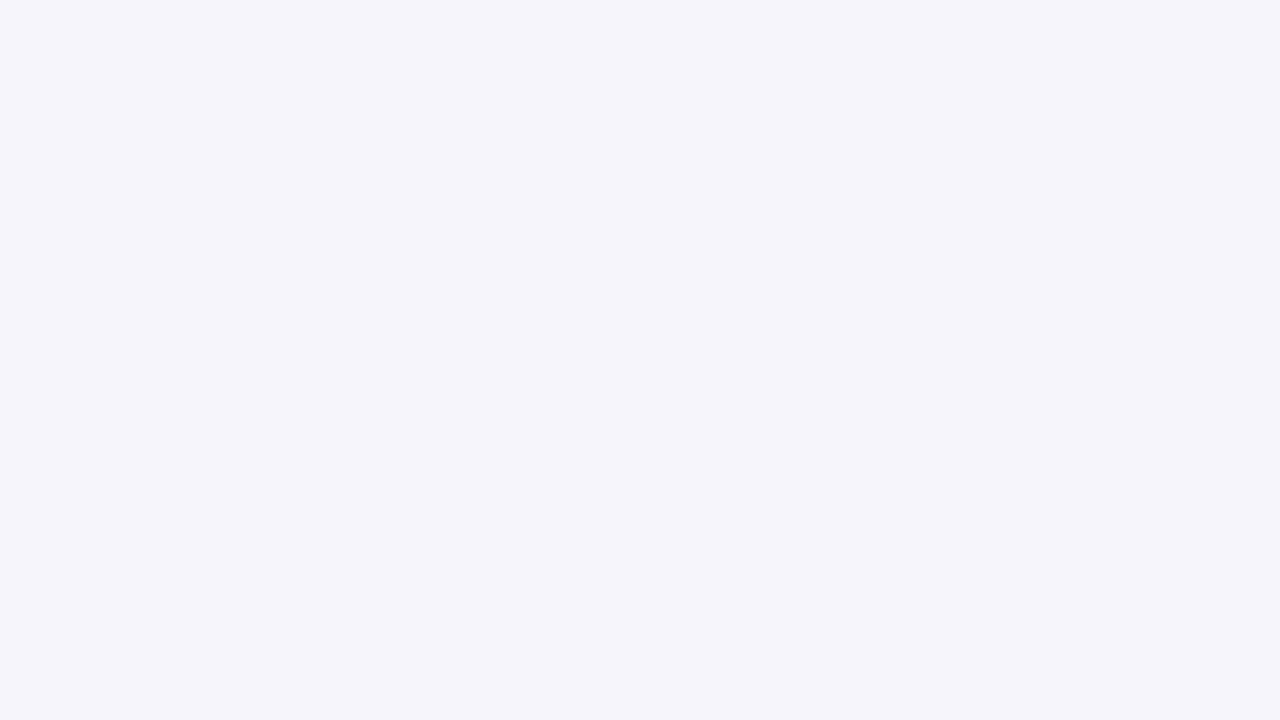

Forgot password page fully loaded after refresh
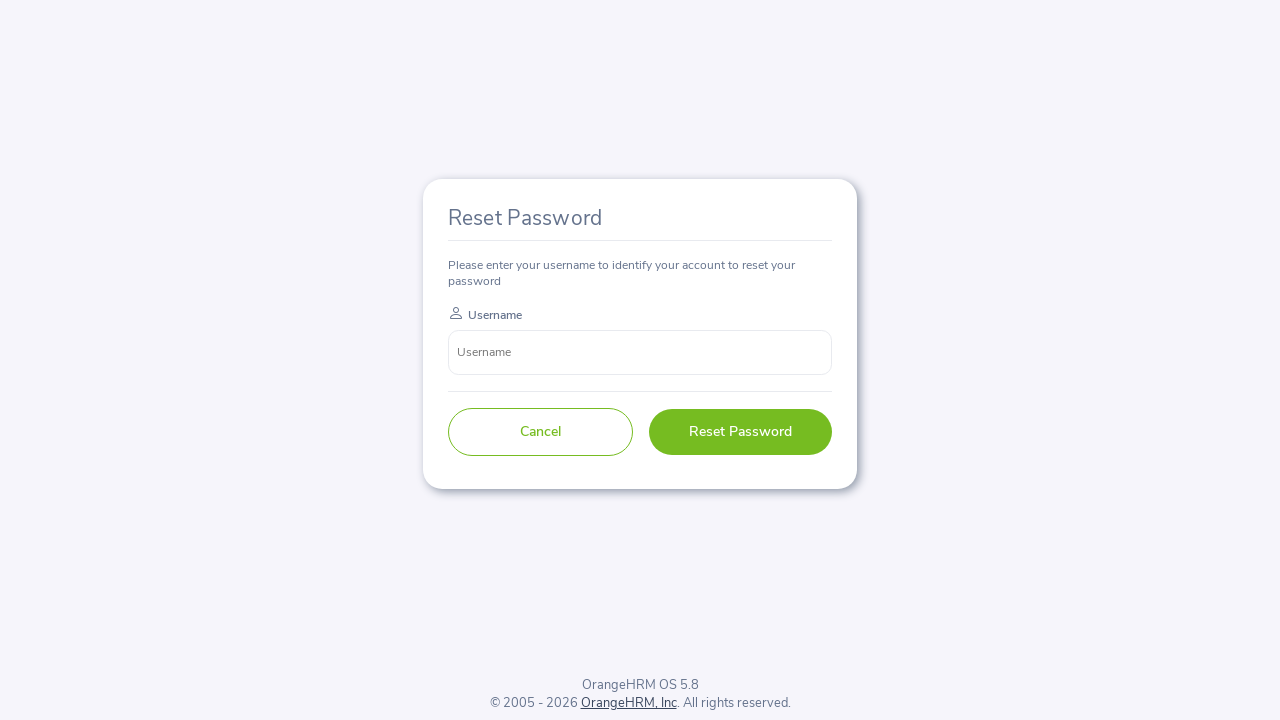

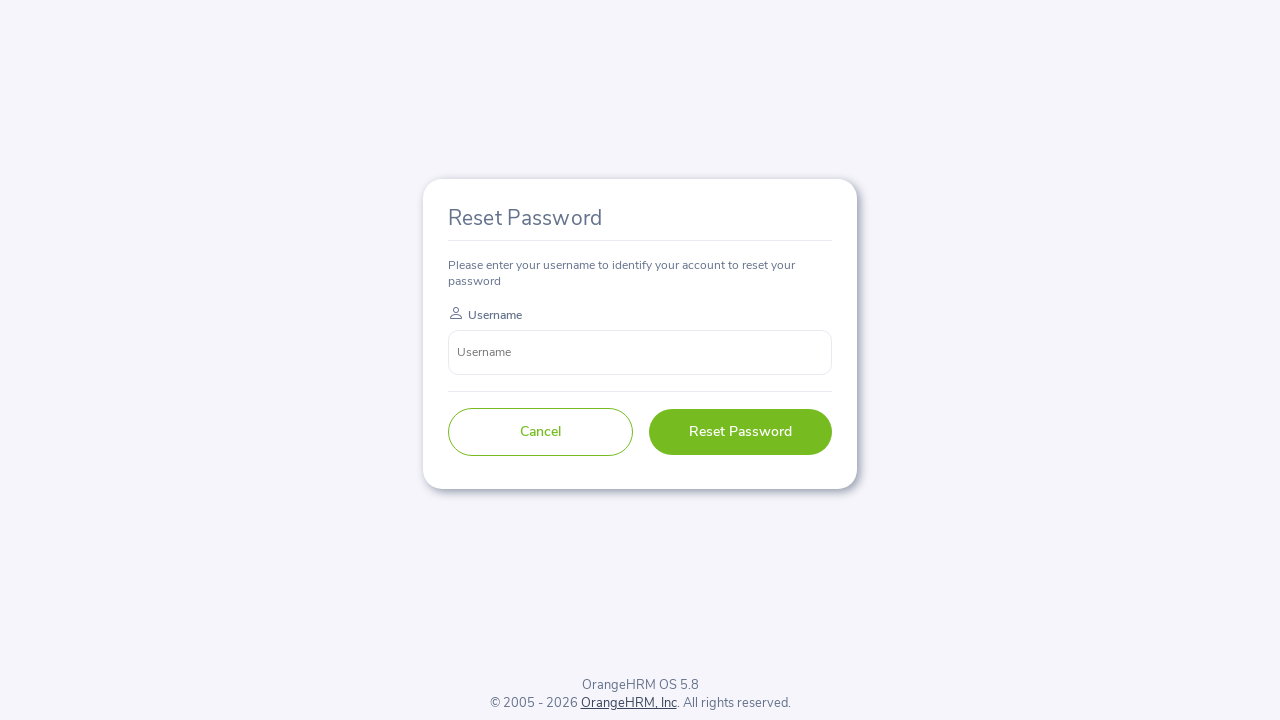